Tests alert handling by clicking a timed alert button and accepting the alert that appears after a delay

Starting URL: https://demoqa.com/alerts

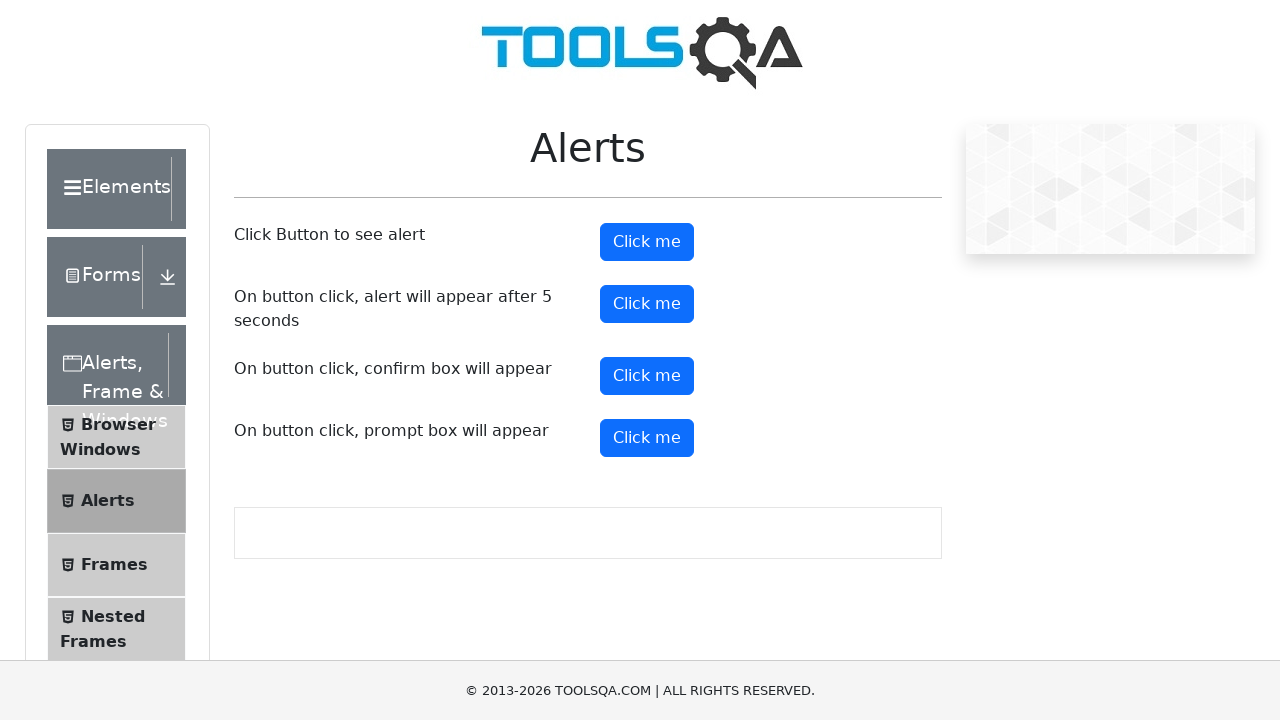

Timer alert button is visible
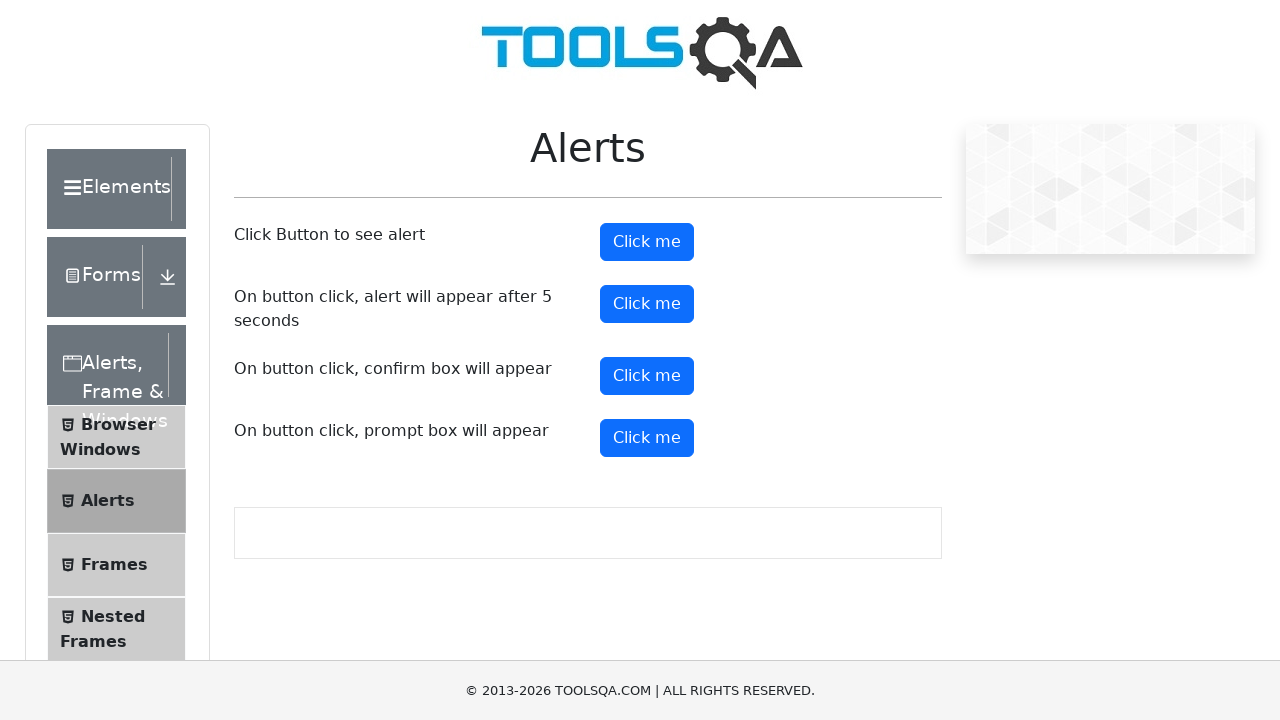

Dialog handler configured to accept alerts
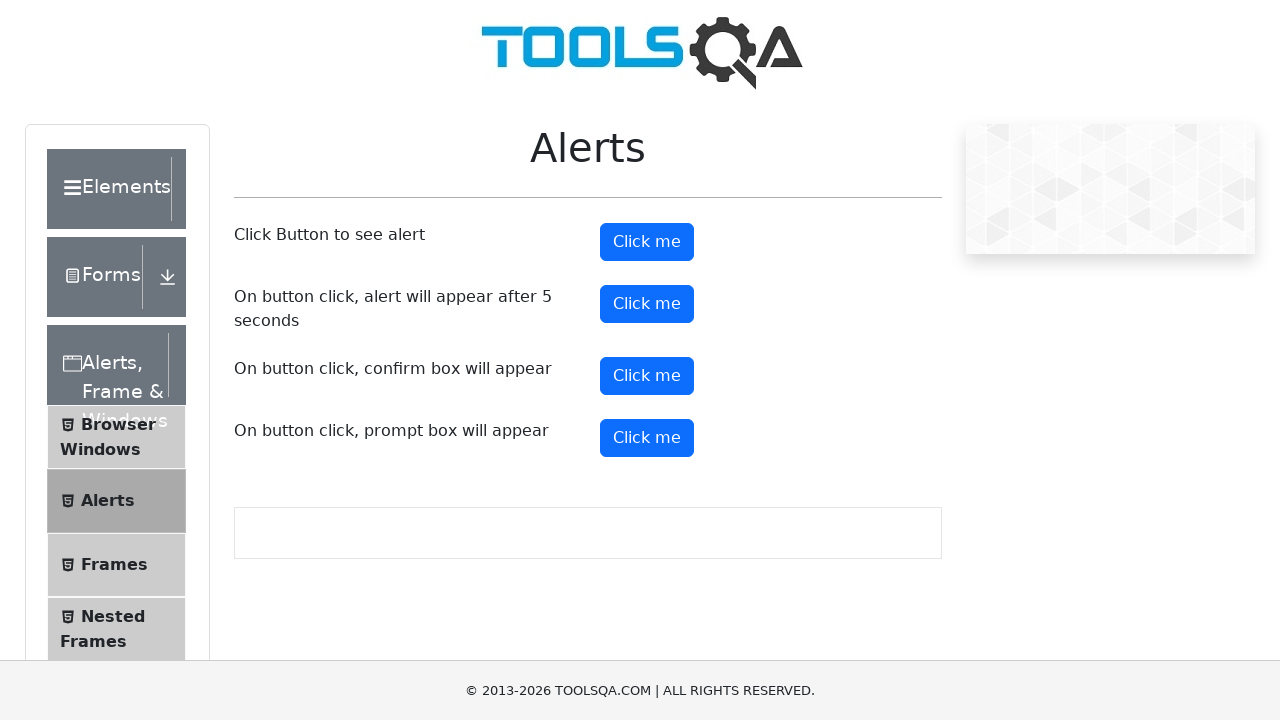

Clicked timer alert button at (647, 304) on #timerAlertButton
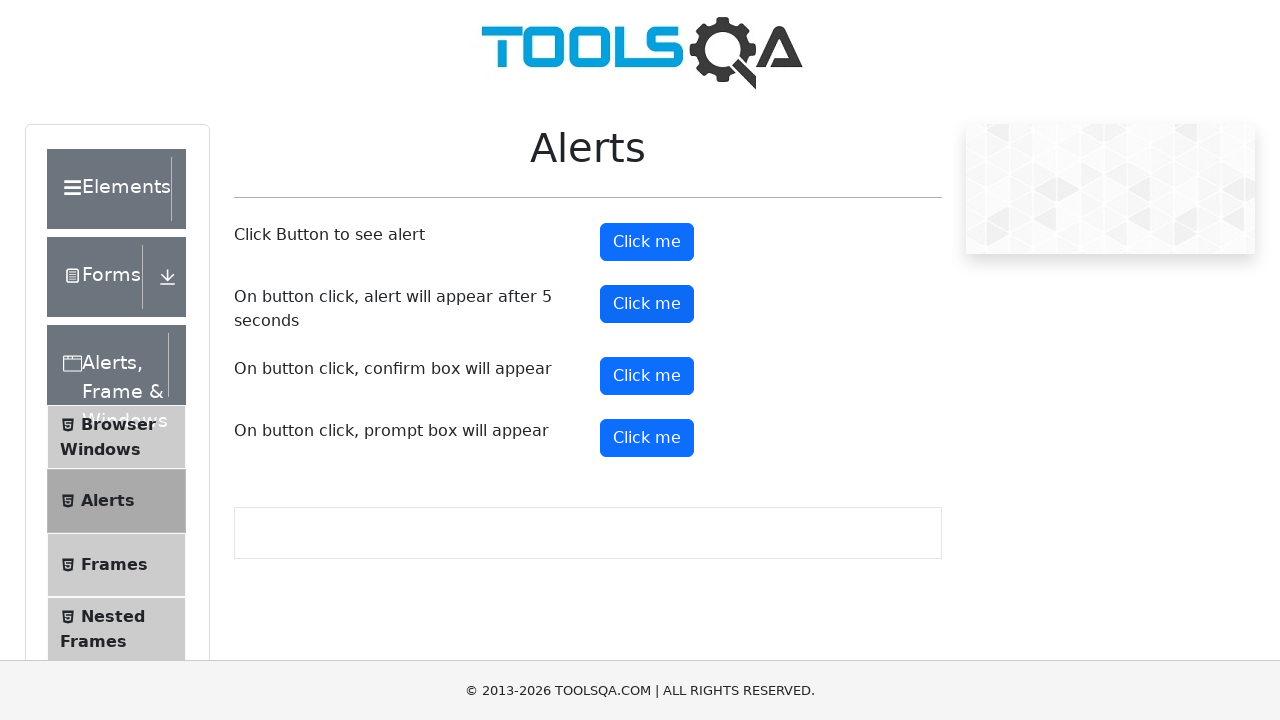

Alert appeared after 5 second delay and was automatically accepted
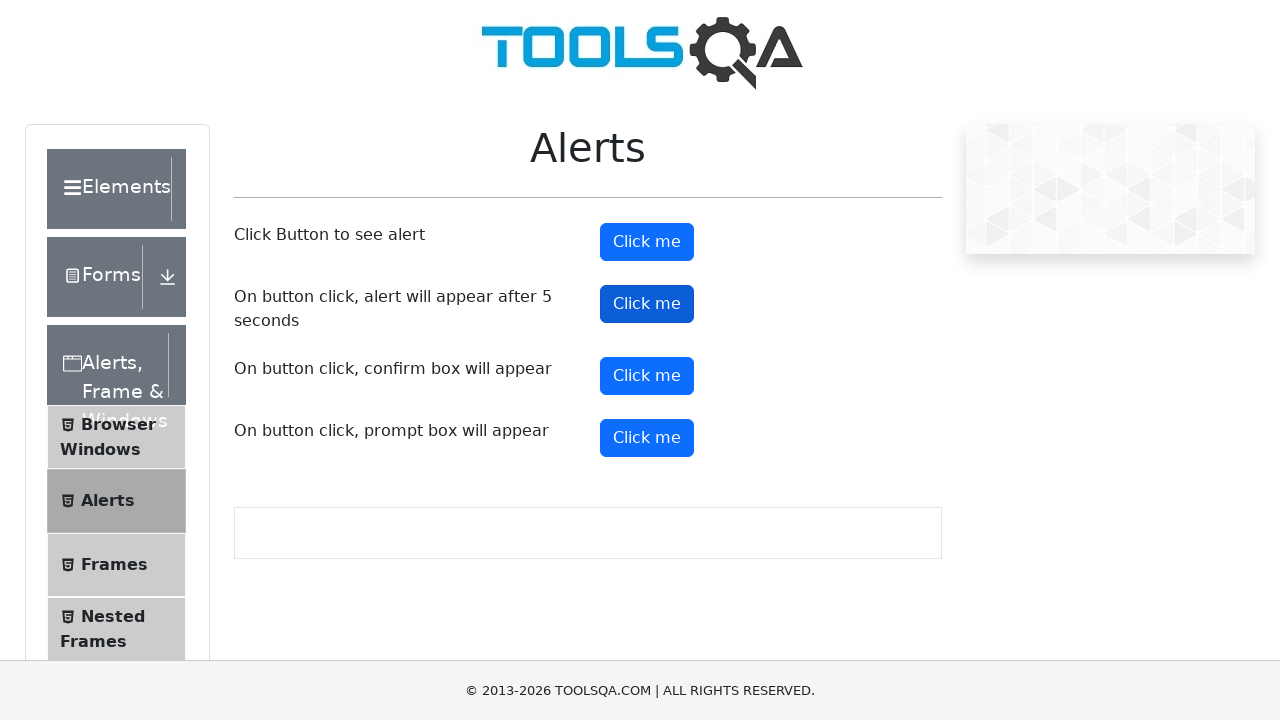

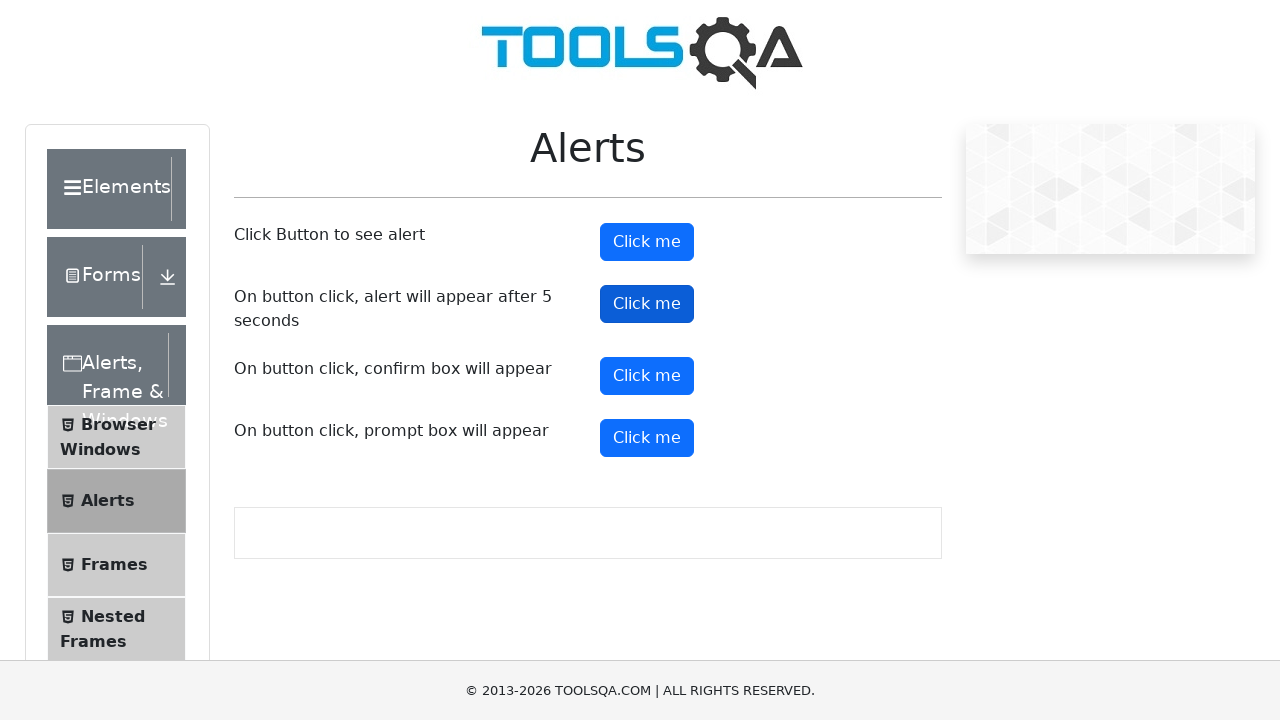